Tests checkbox functionality by clicking the first checkbox and verifying it becomes selected

Starting URL: http://the-internet.herokuapp.com/checkboxes

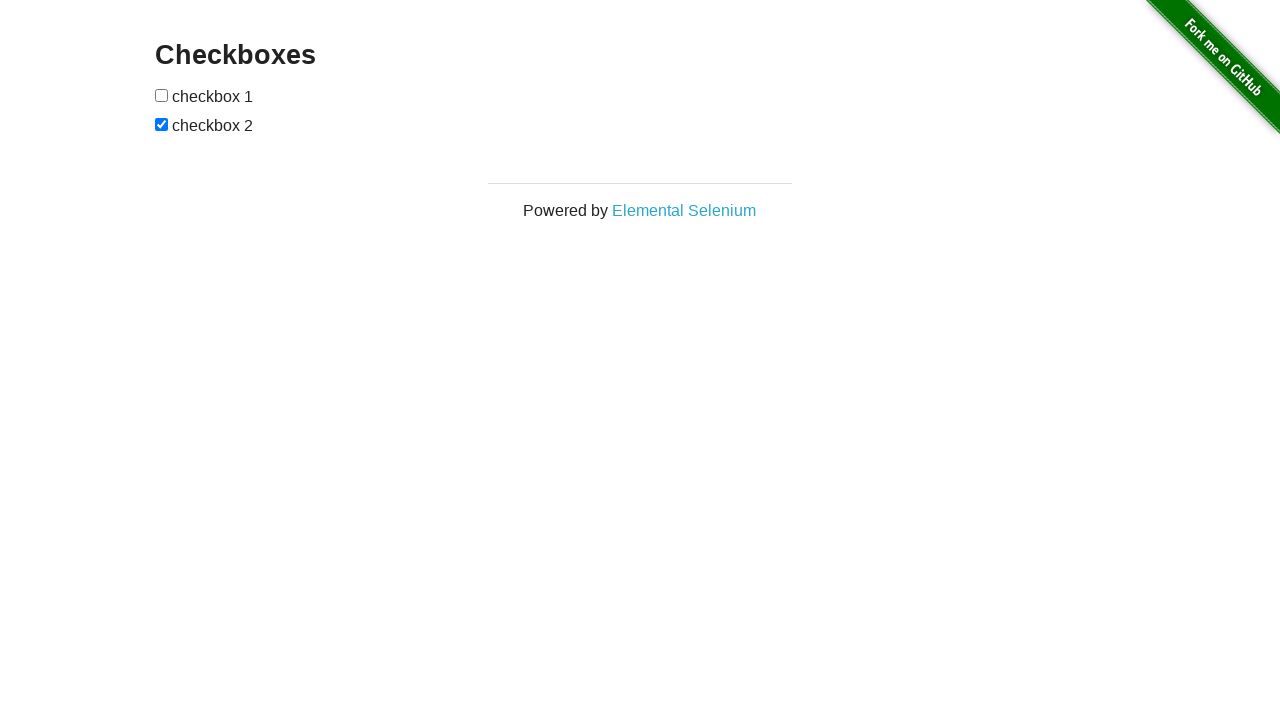

Navigated to checkboxes page
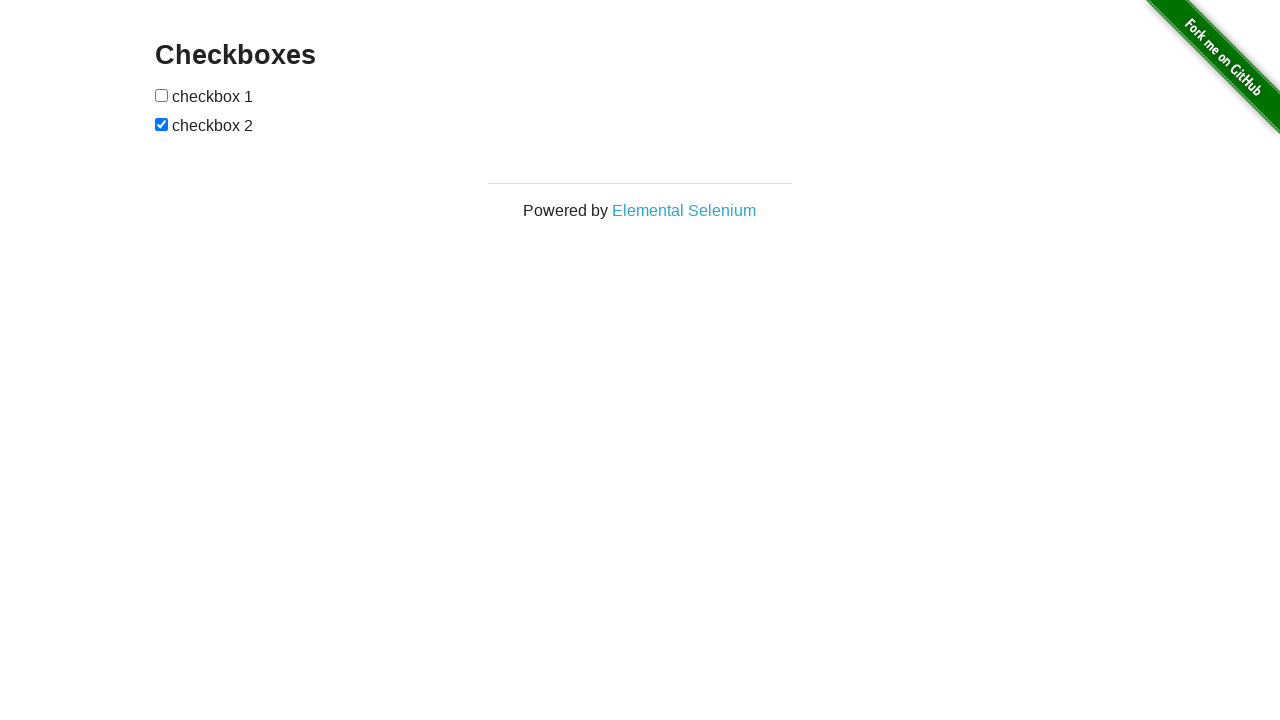

Clicked the first checkbox at (162, 95) on [type='checkbox']
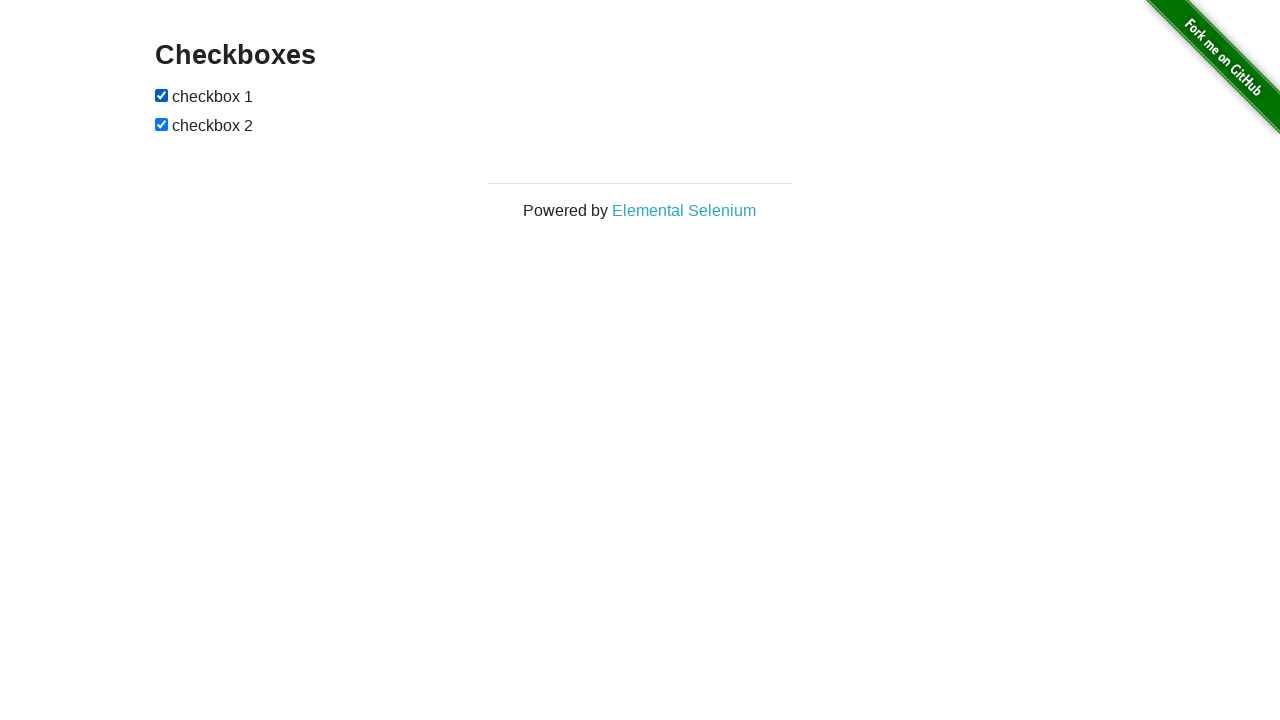

Verified that the first checkbox is now selected
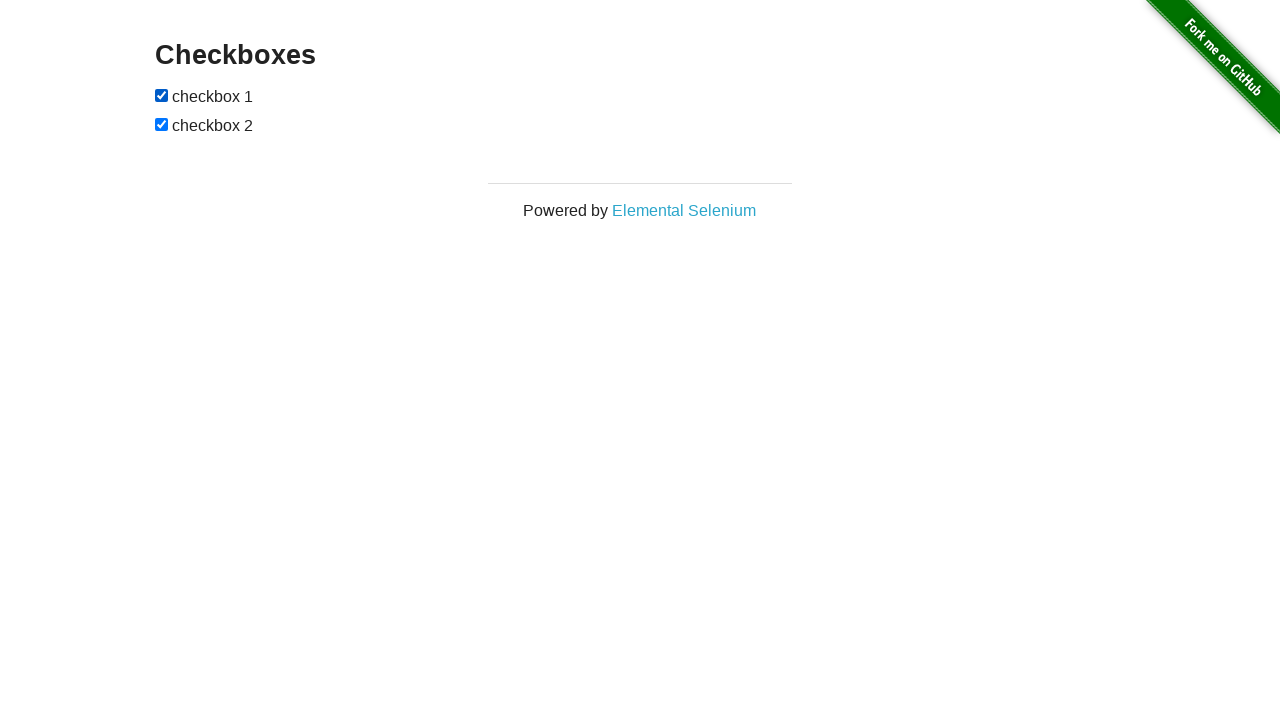

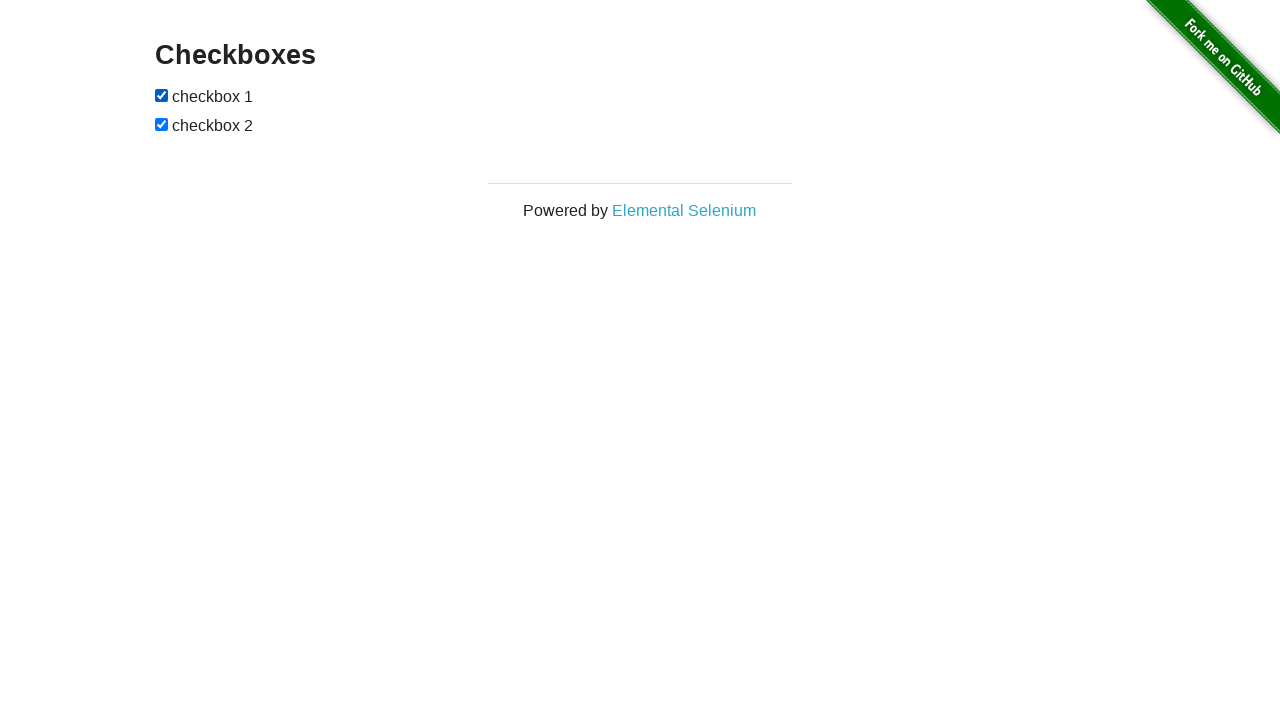